Tests hover menu interactions by moving to main menu item and then to a submenu item to reveal nested menu options

Starting URL: https://demoqa.com/menu

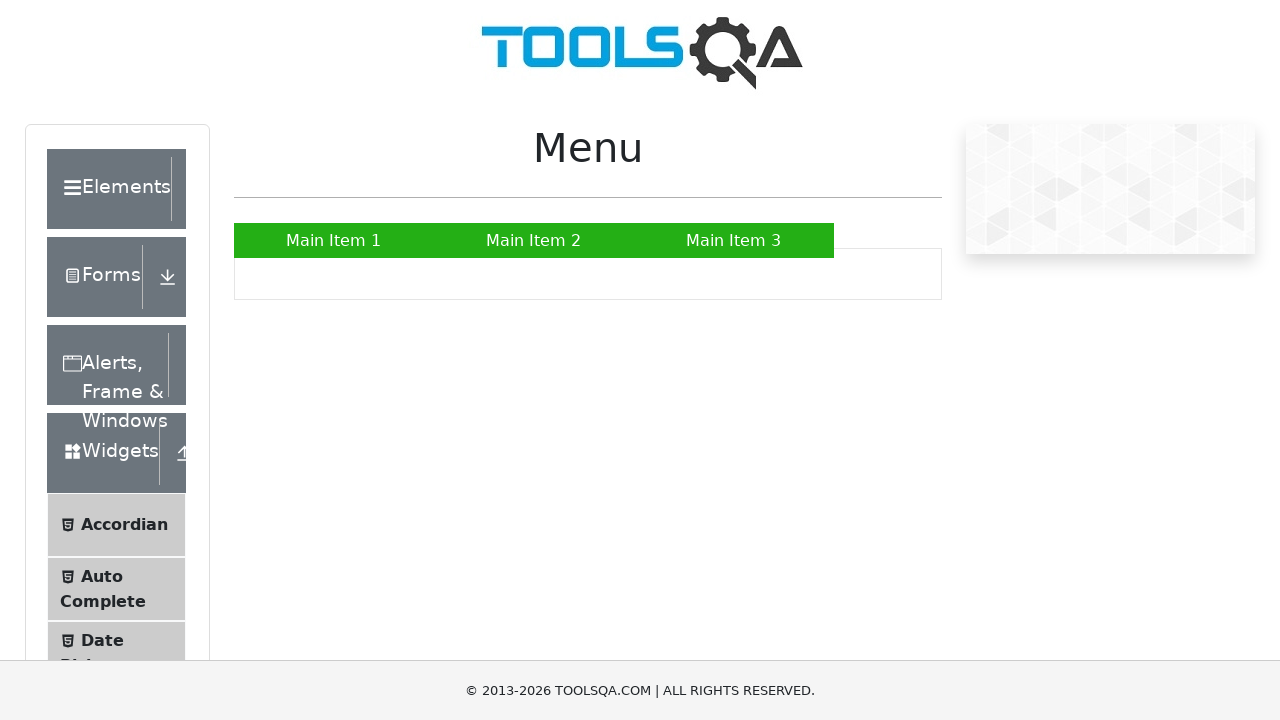

Hovered over main menu item 'Main Item 2' at (534, 240) on xpath=//a[text()='Main Item 2']
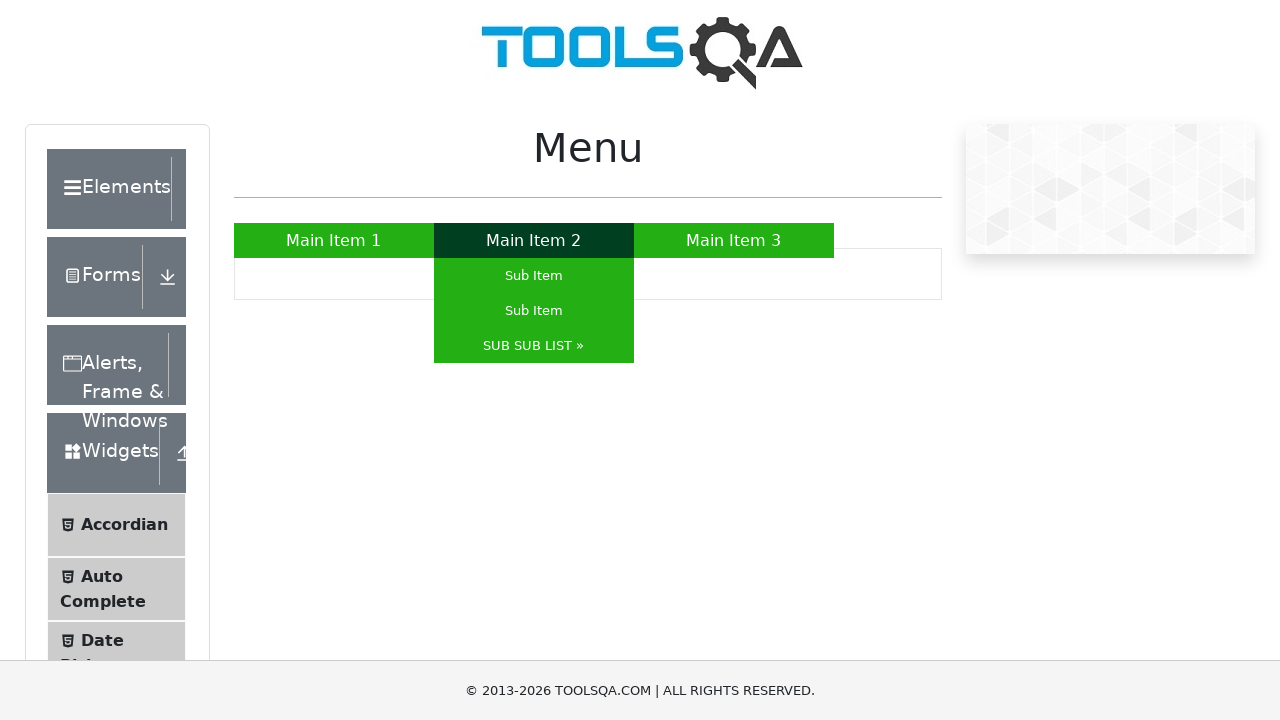

Submenu item 'SUB SUB LIST »' became visible
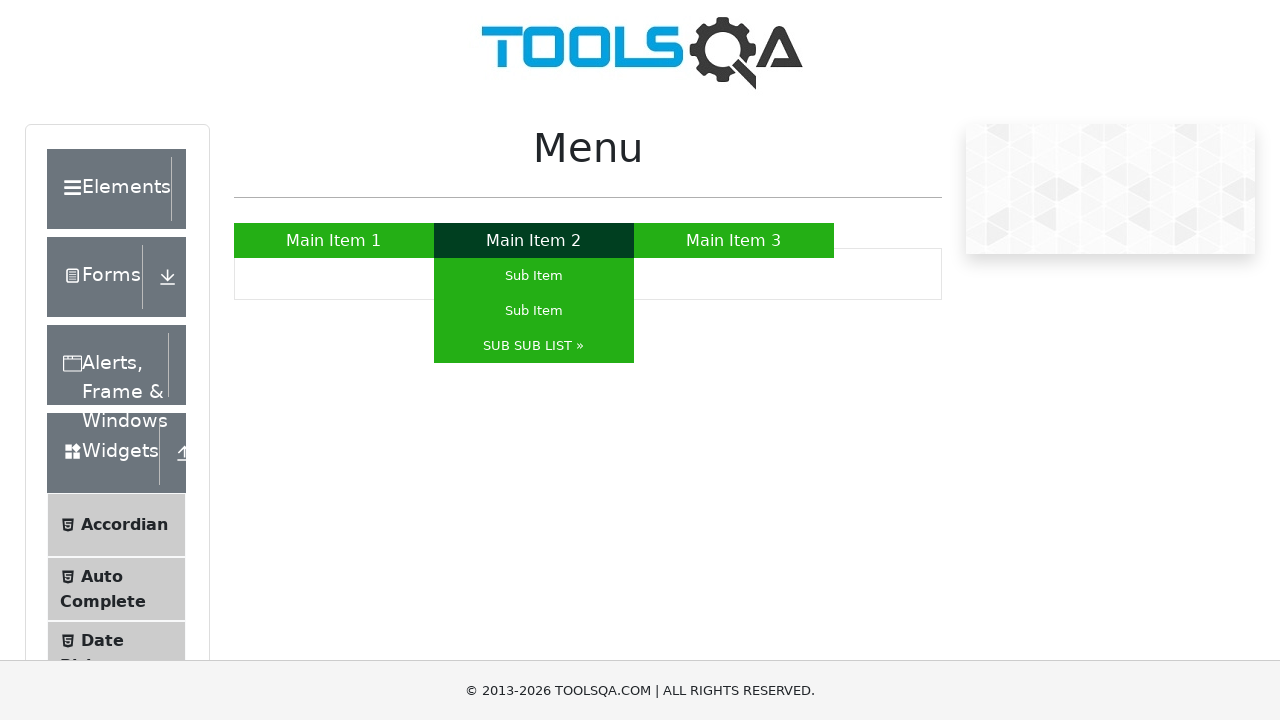

Hovered over submenu item 'SUB SUB LIST »' to reveal nested menu options at (534, 346) on xpath=//a[text()='SUB SUB LIST »']
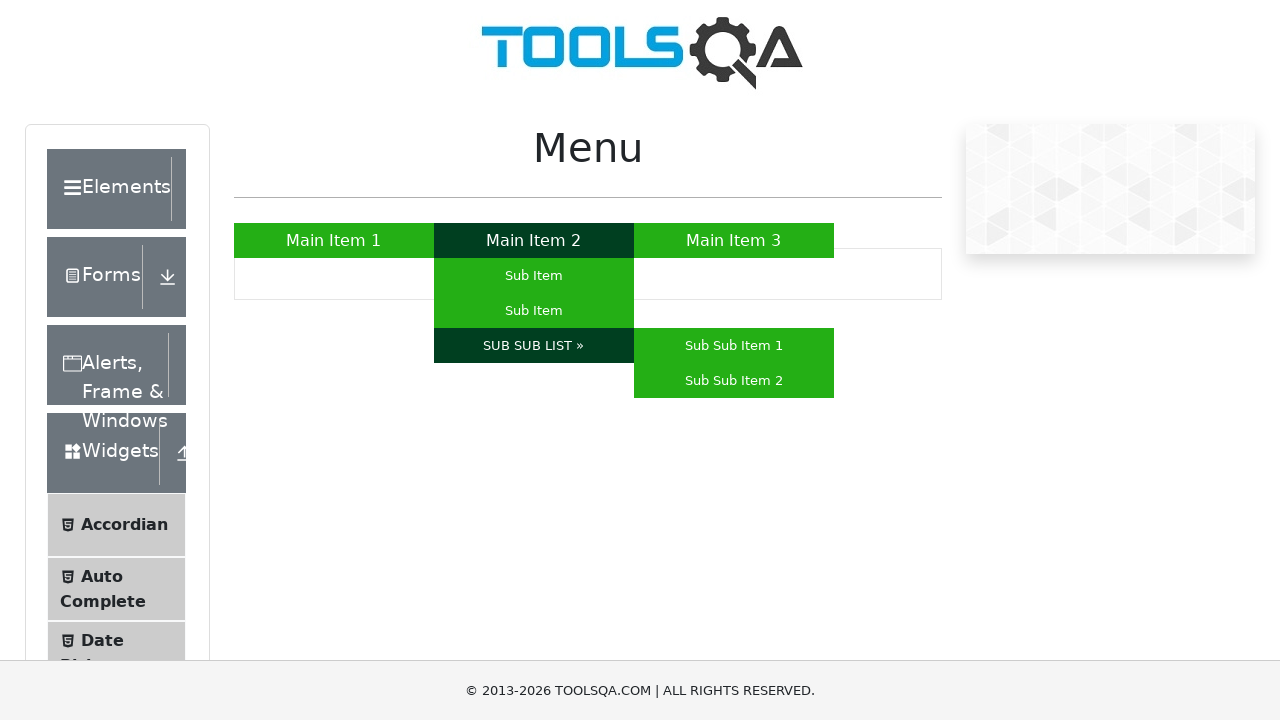

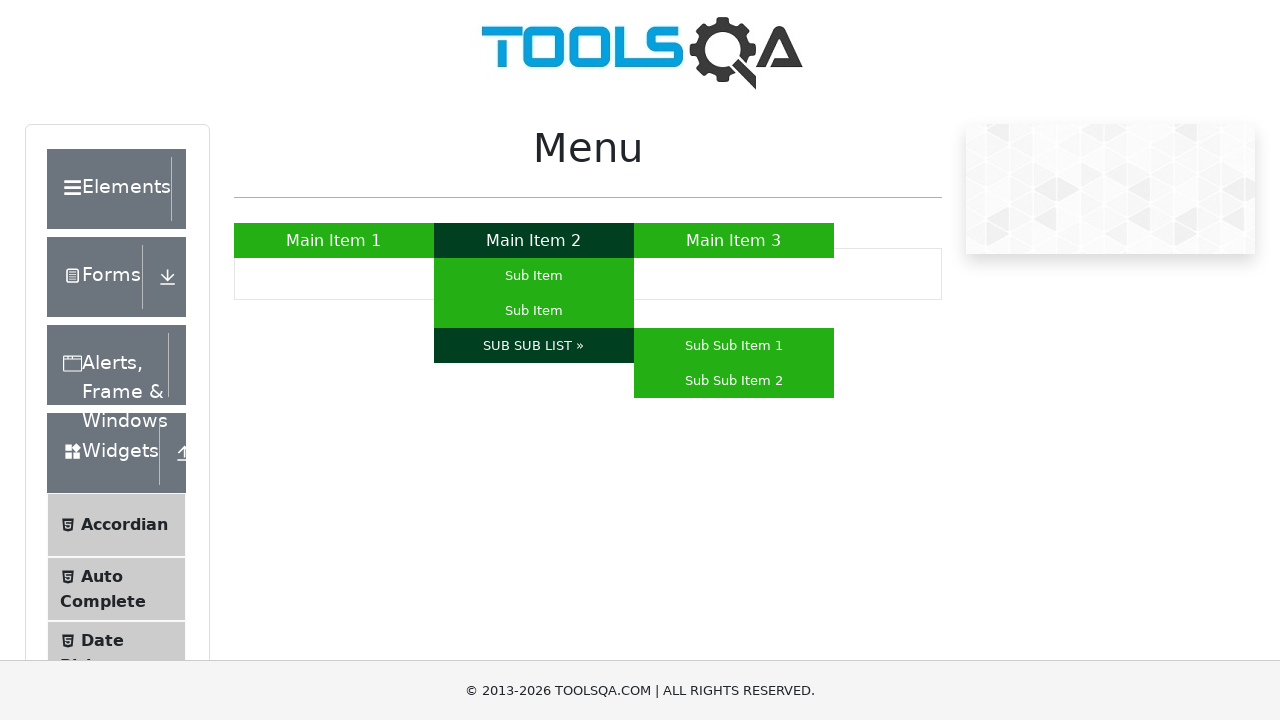